Tests a text box form by filling in personal information fields (name, email, addresses) and submitting the form, then validates the output

Starting URL: https://demoqa.com/text-box

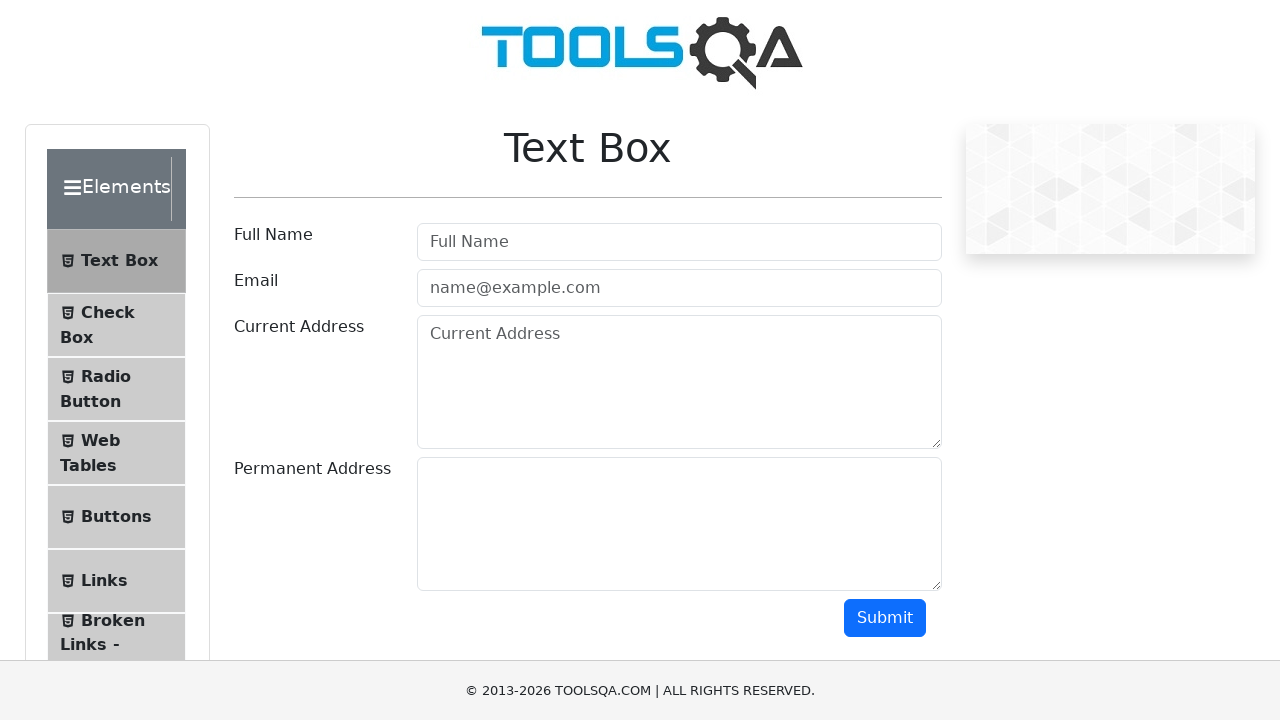

Filled Full Name field with 'Md. Tausif Alam' on #userName
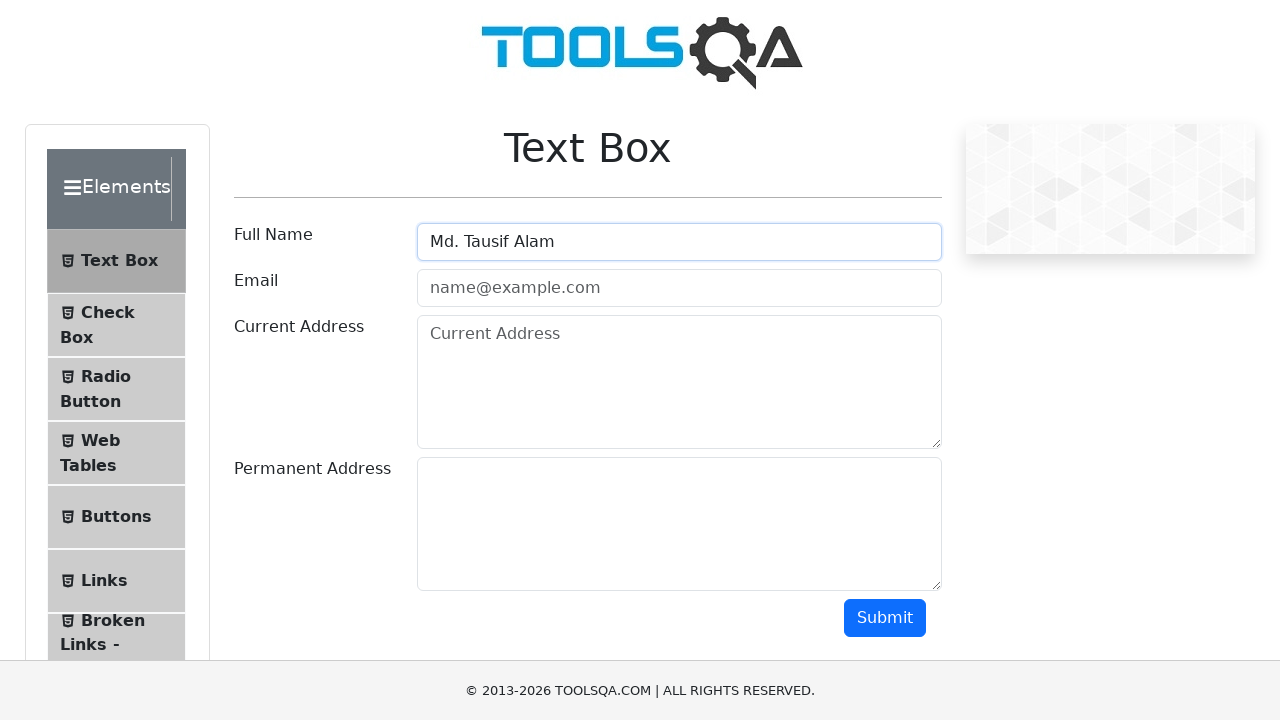

Filled Email field with 'tausifalam.study@gmail.com' on #userEmail
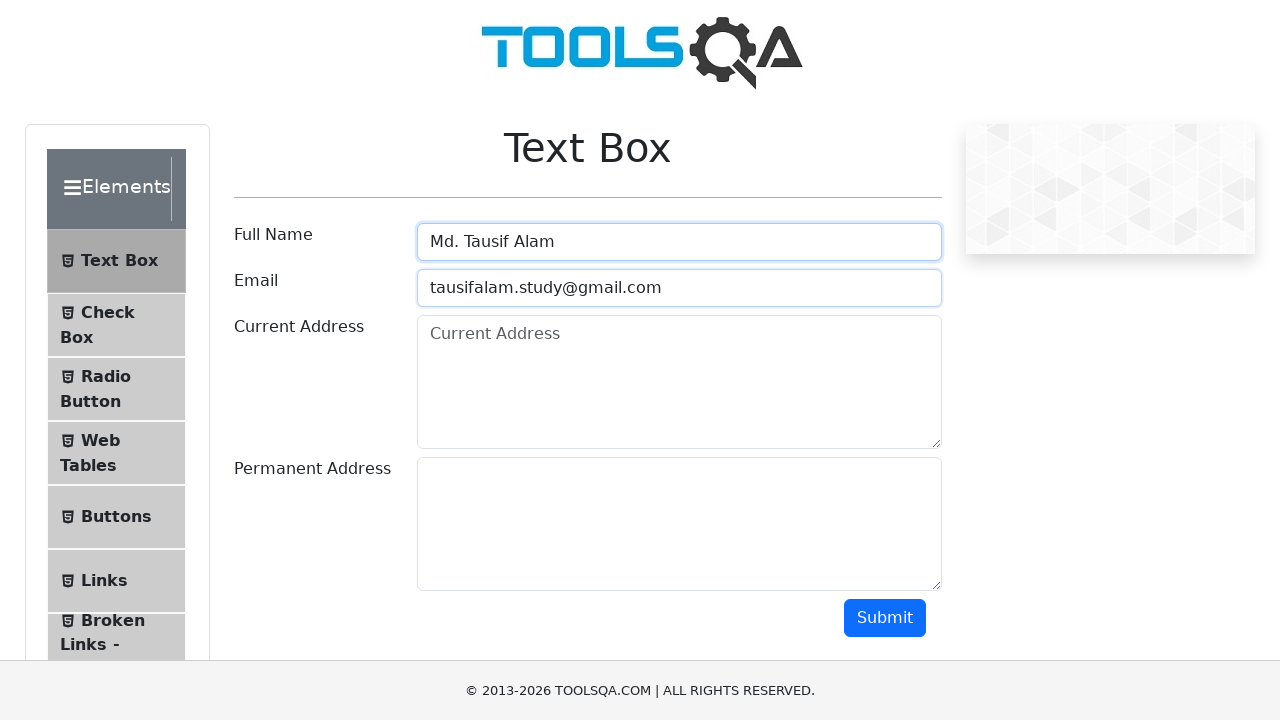

Filled Current Address field with 'Adabor 15, Dhaka' on #currentAddress
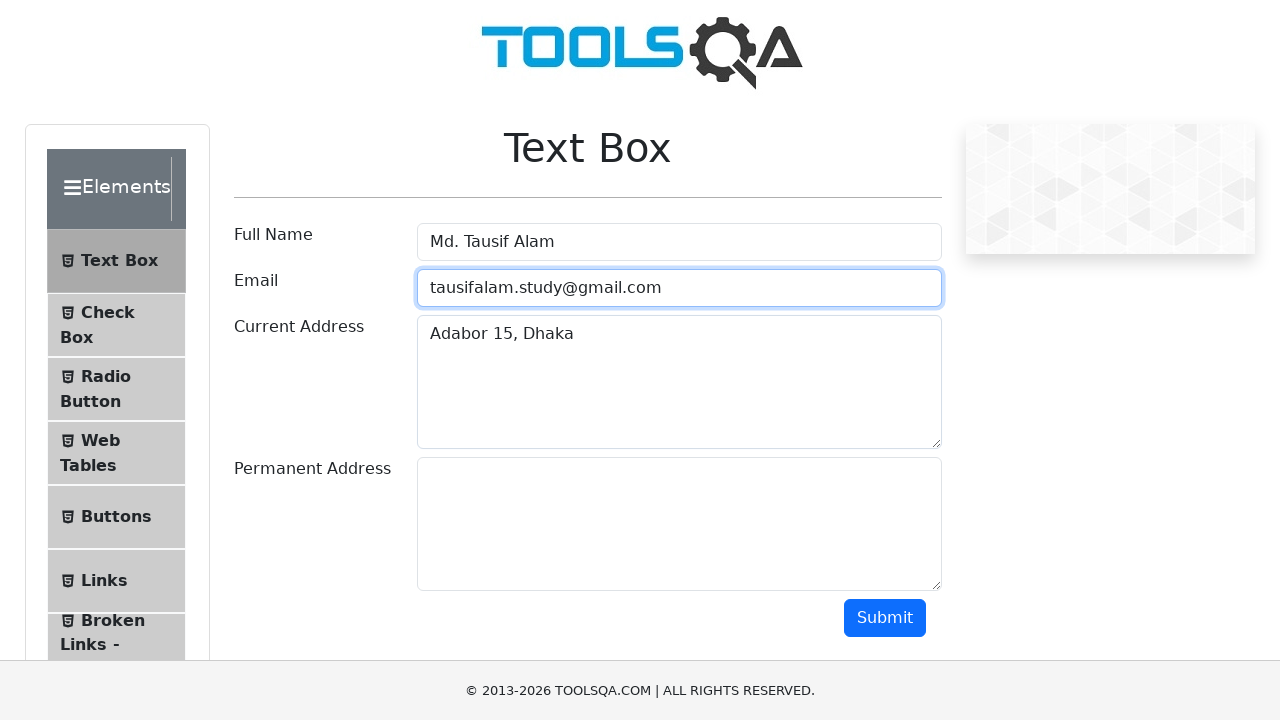

Filled Permanent Address field with 'Adabor 15, Dhaka' on #permanentAddress
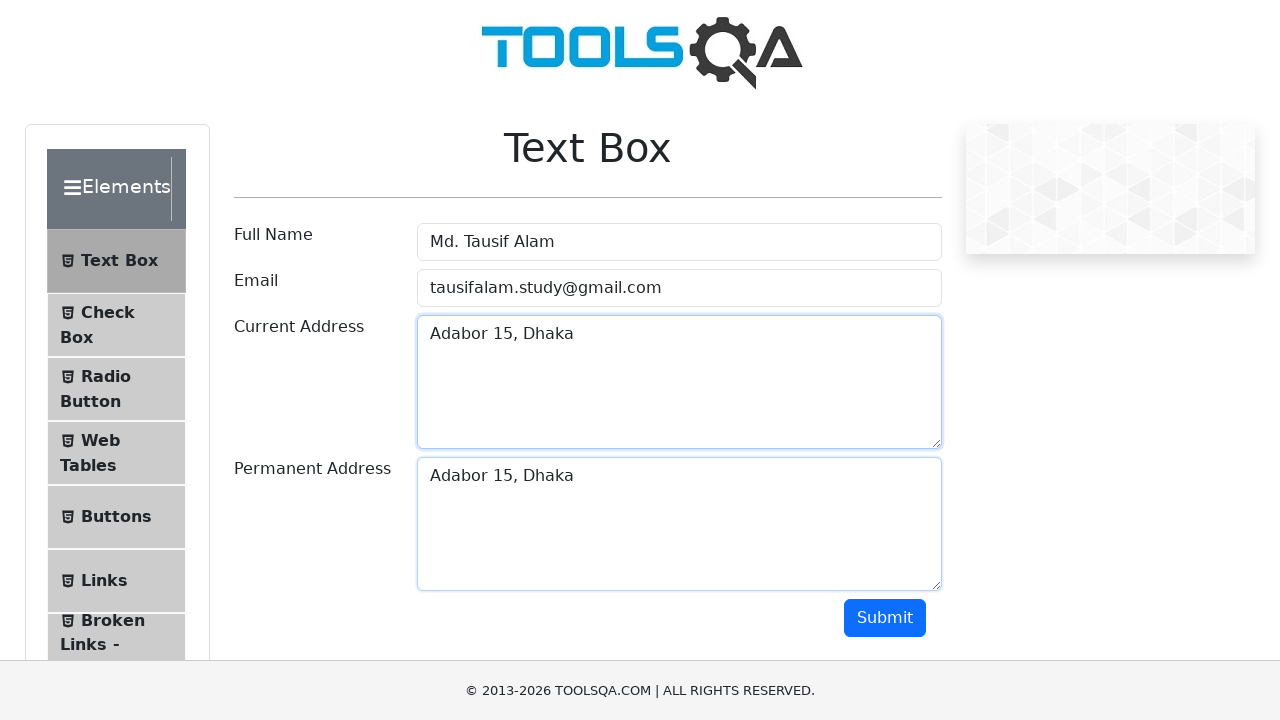

Located submit button
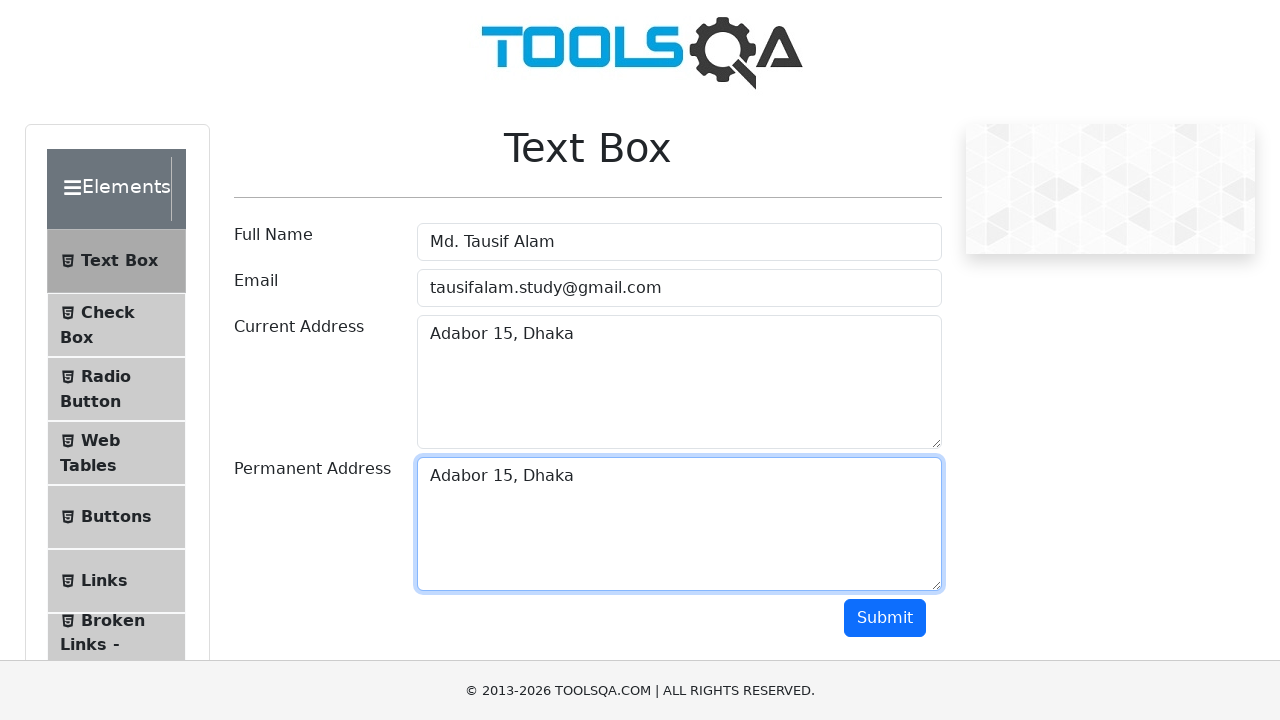

Scrolled submit button into view
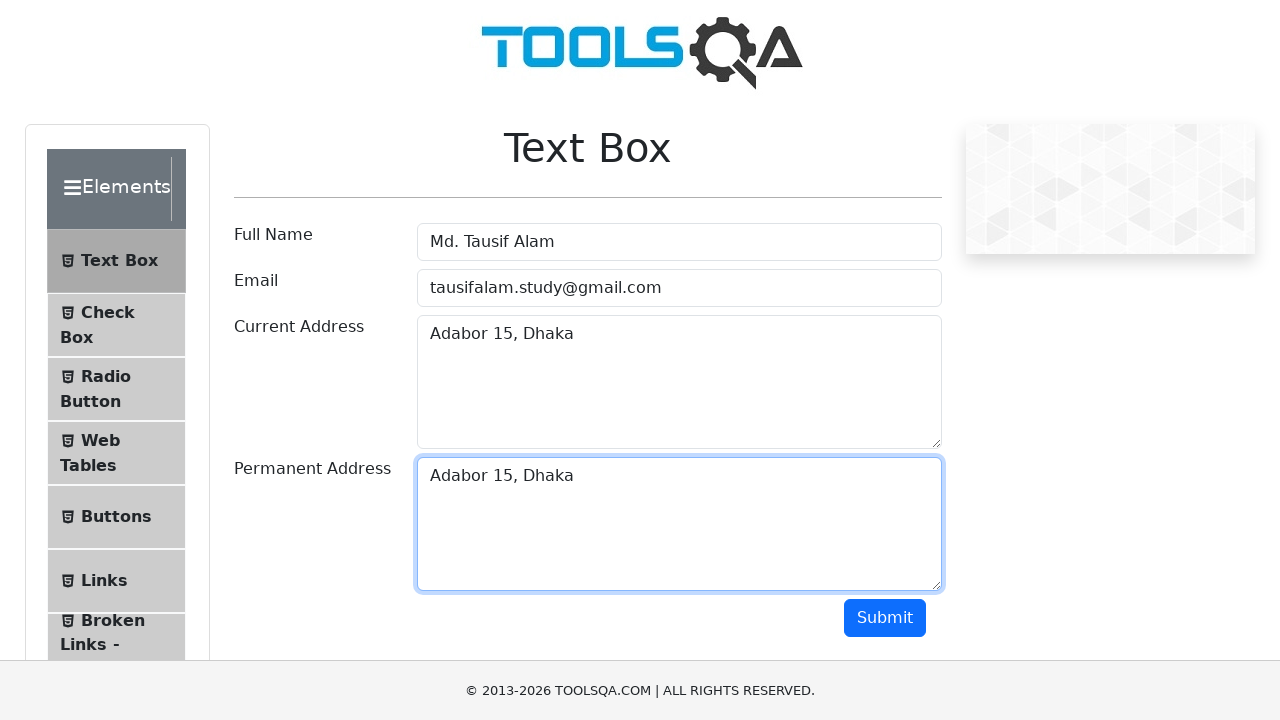

Clicked submit button to submit the form at (885, 618) on #submit
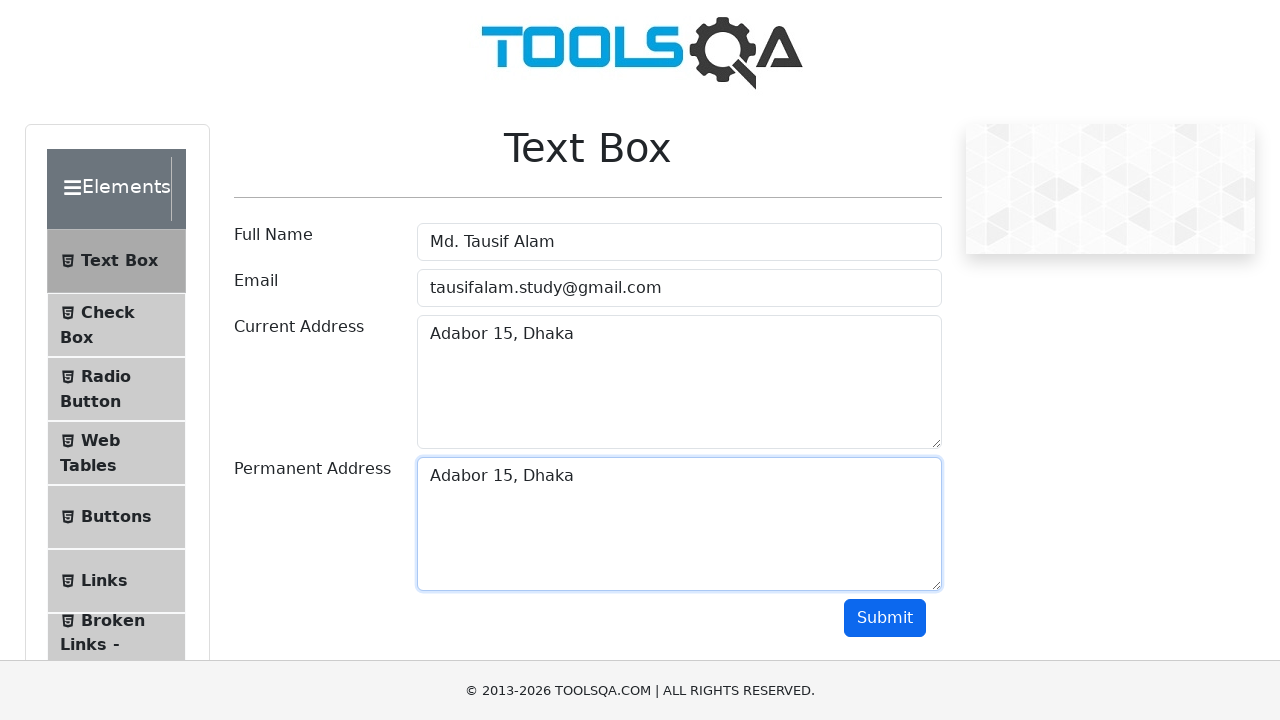

Form output appeared with name field
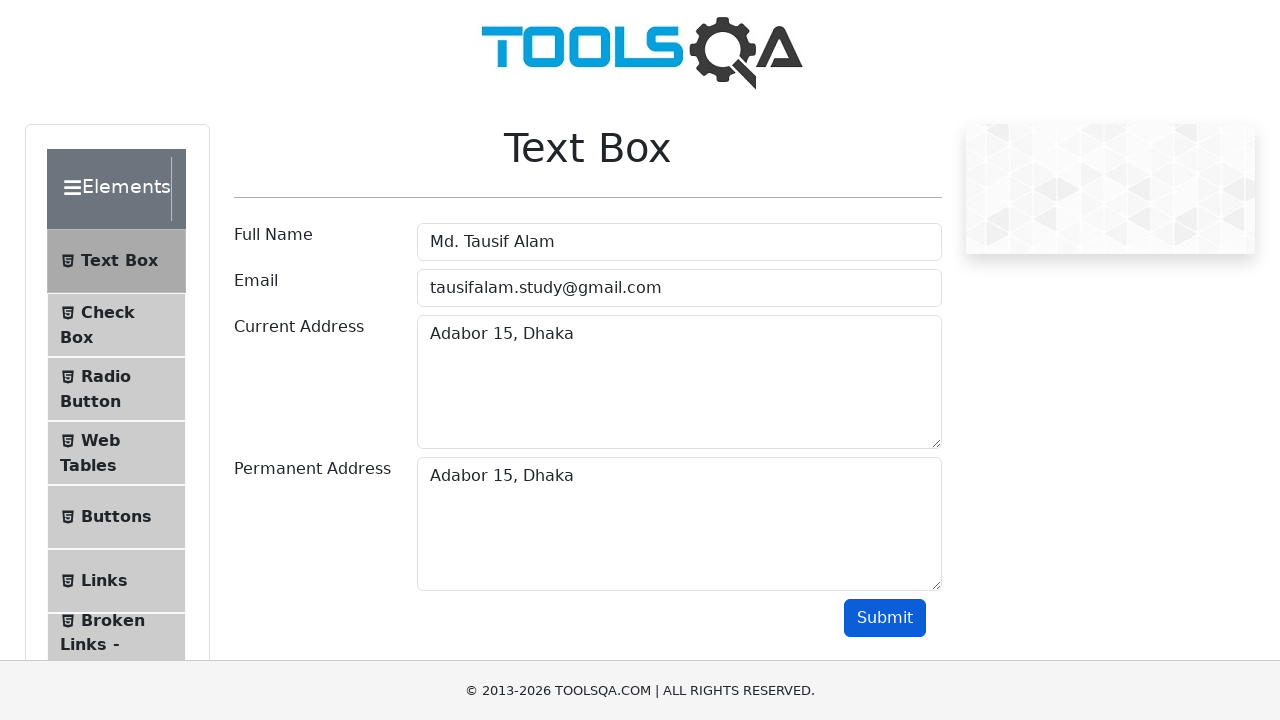

Validated that full name 'Md. Tausif Alam' is displayed in output
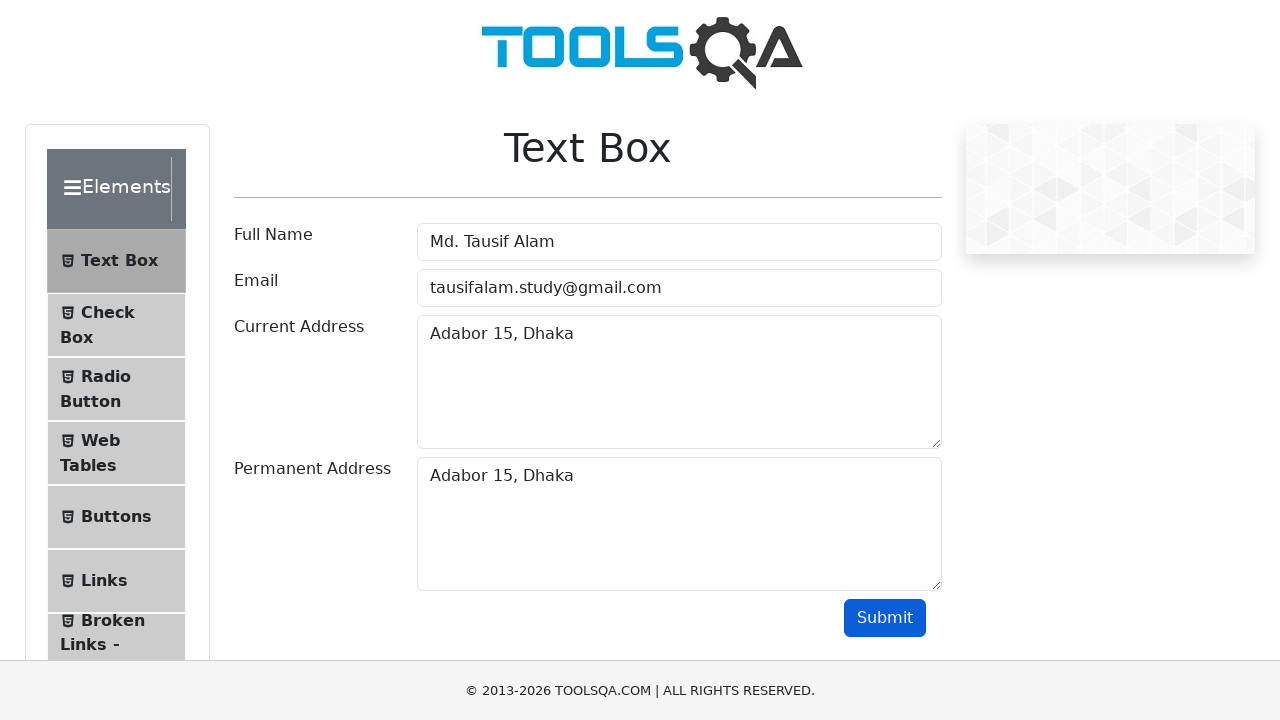

Validated that email 'tausifalam.study@gmail.com' is displayed in output
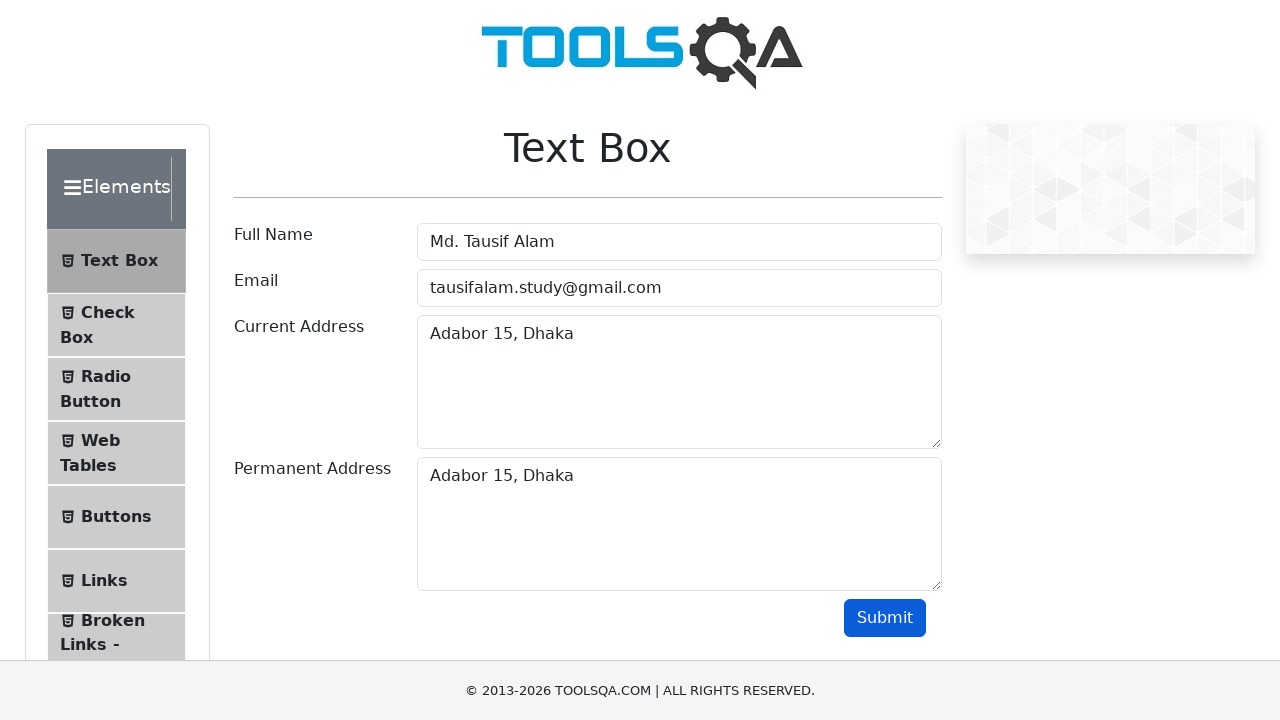

Validated that current address 'Adabor 15, Dhaka' is displayed in output
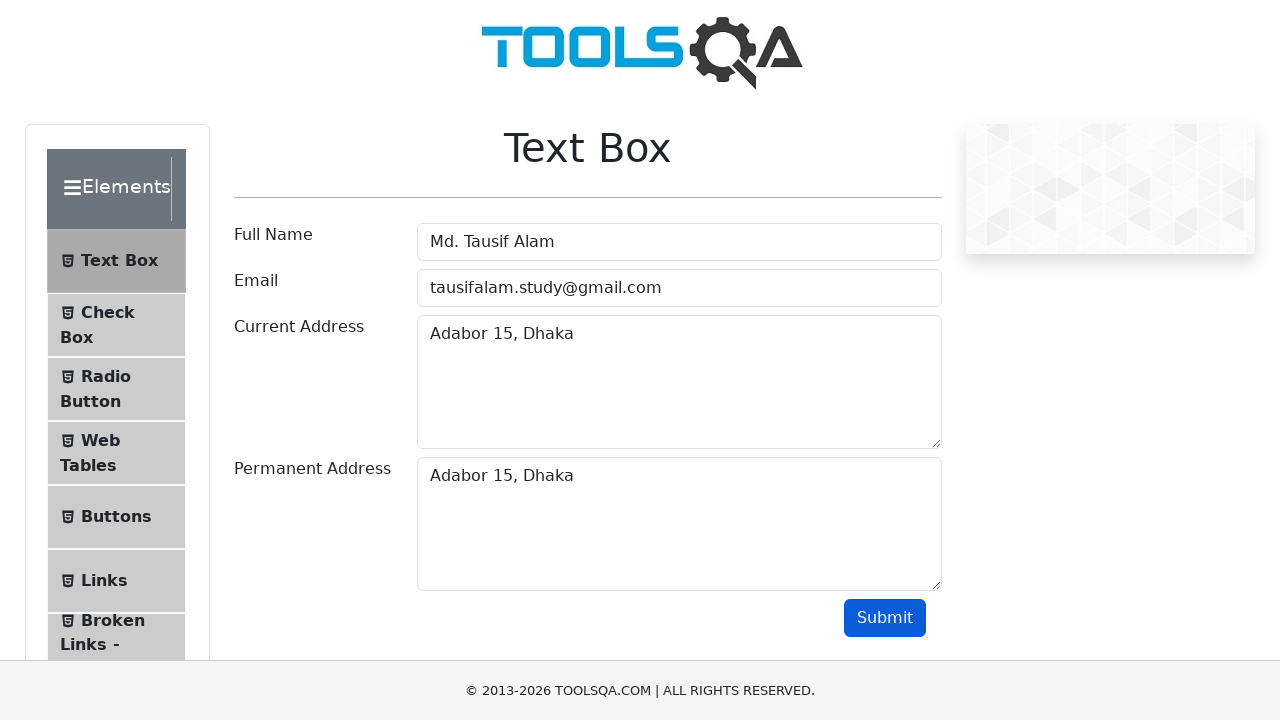

Validated that permanent address 'Adabor 15, Dhaka' is displayed in output
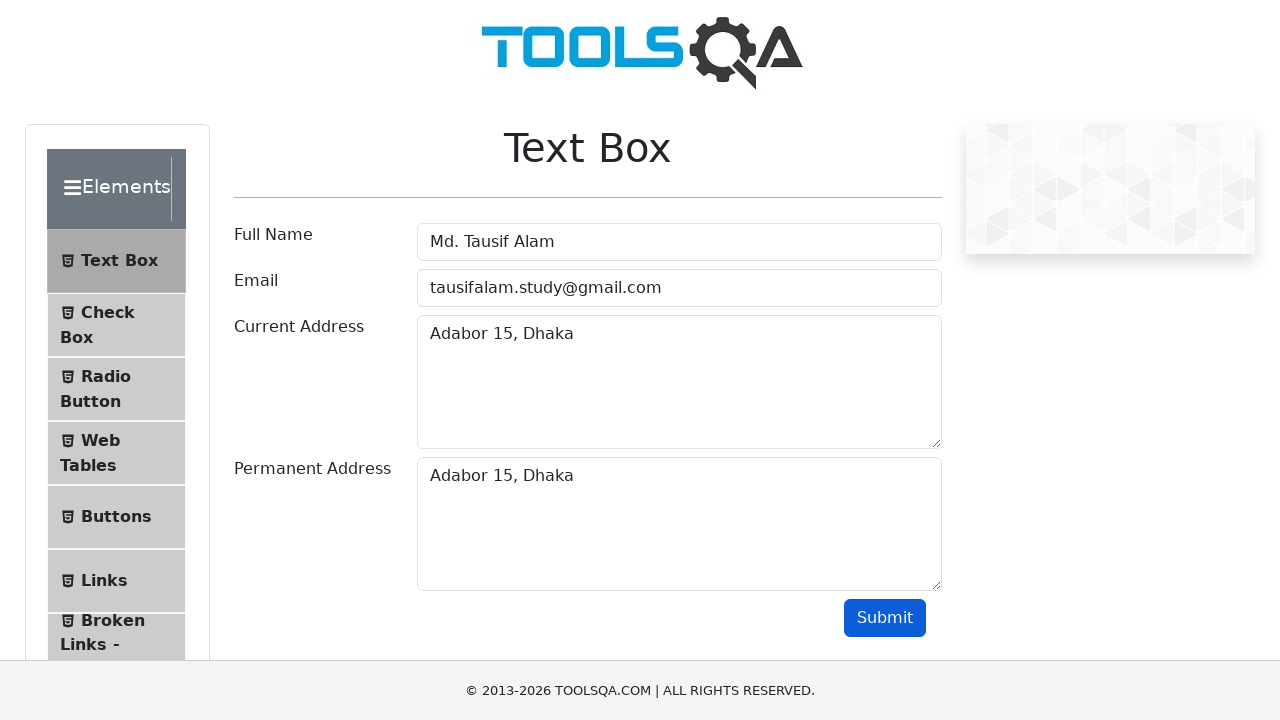

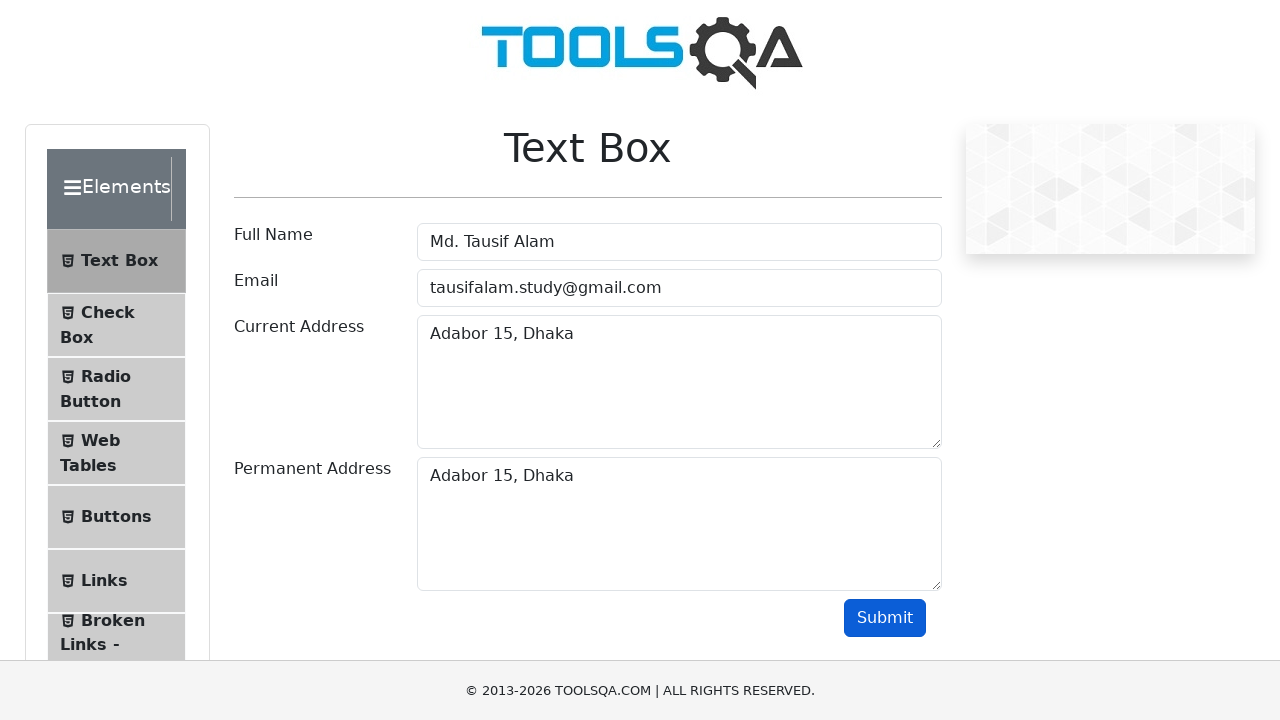